Tests that double-clicking an image toggles its state between draggable and resizable modes by checking CSS class changes

Starting URL: https://pdfproject.vercel.app/

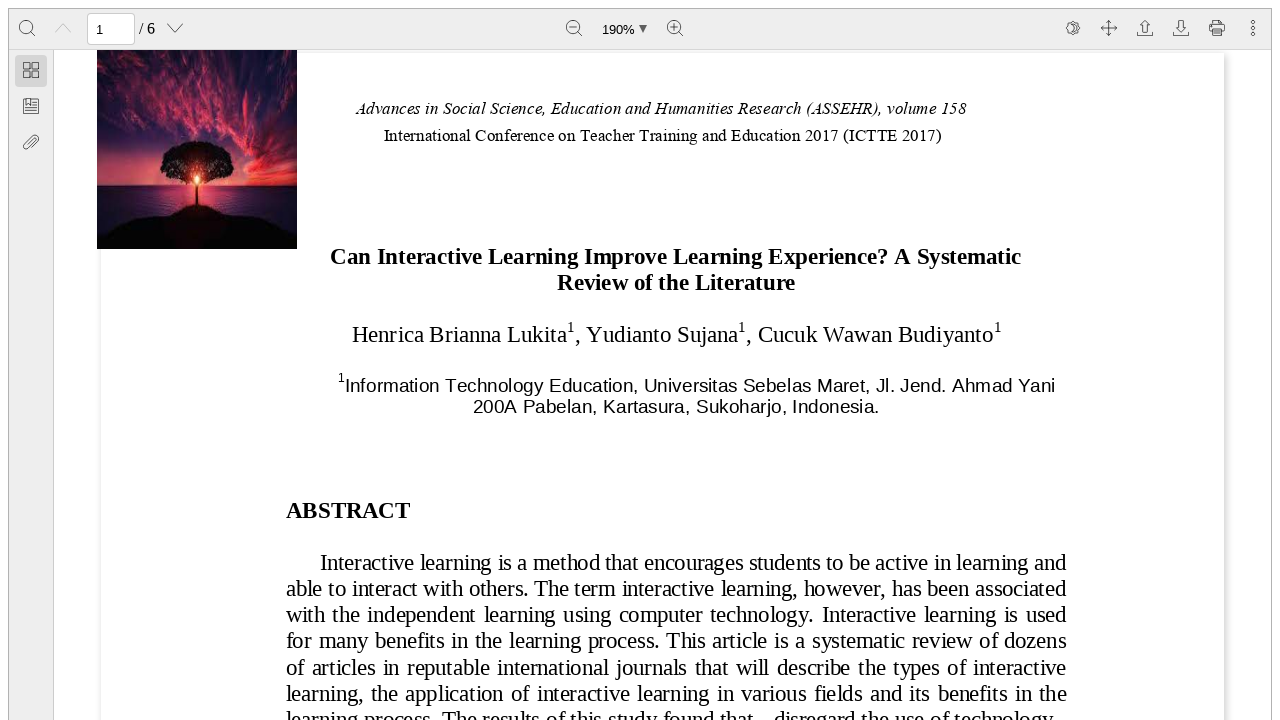

Navigated to PDF project application
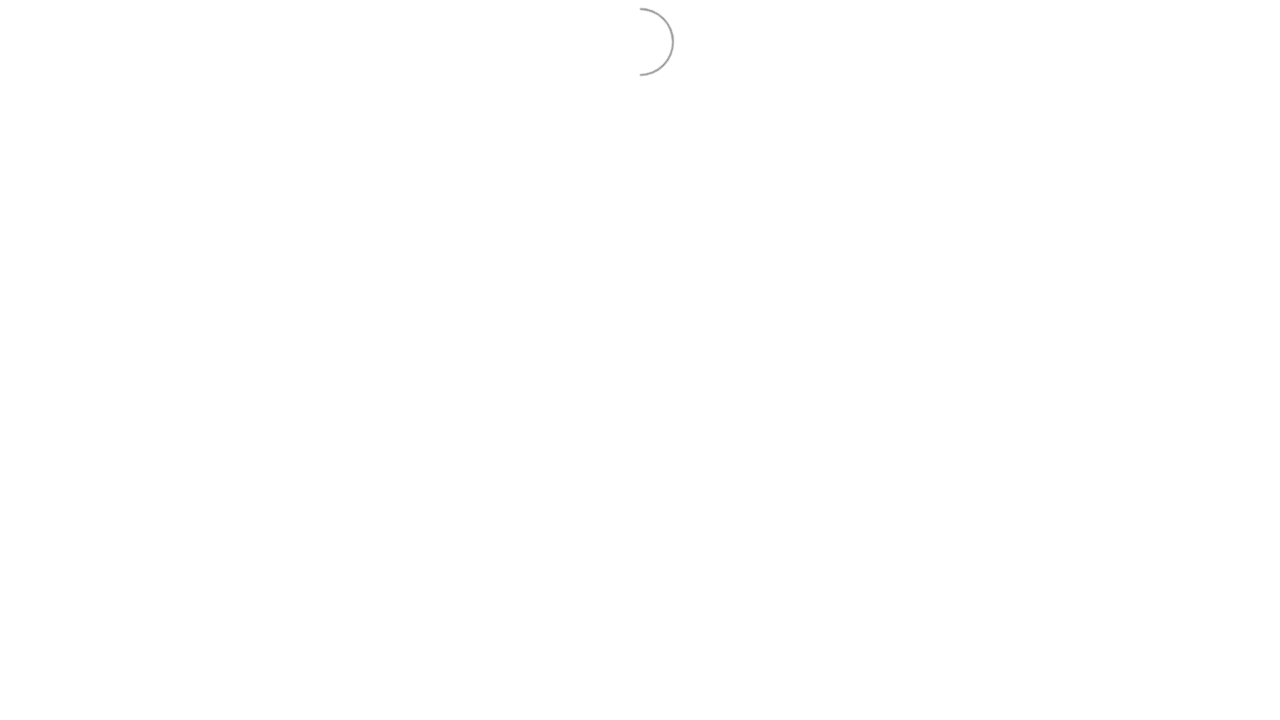

Located draggable image element on annotation layer 1
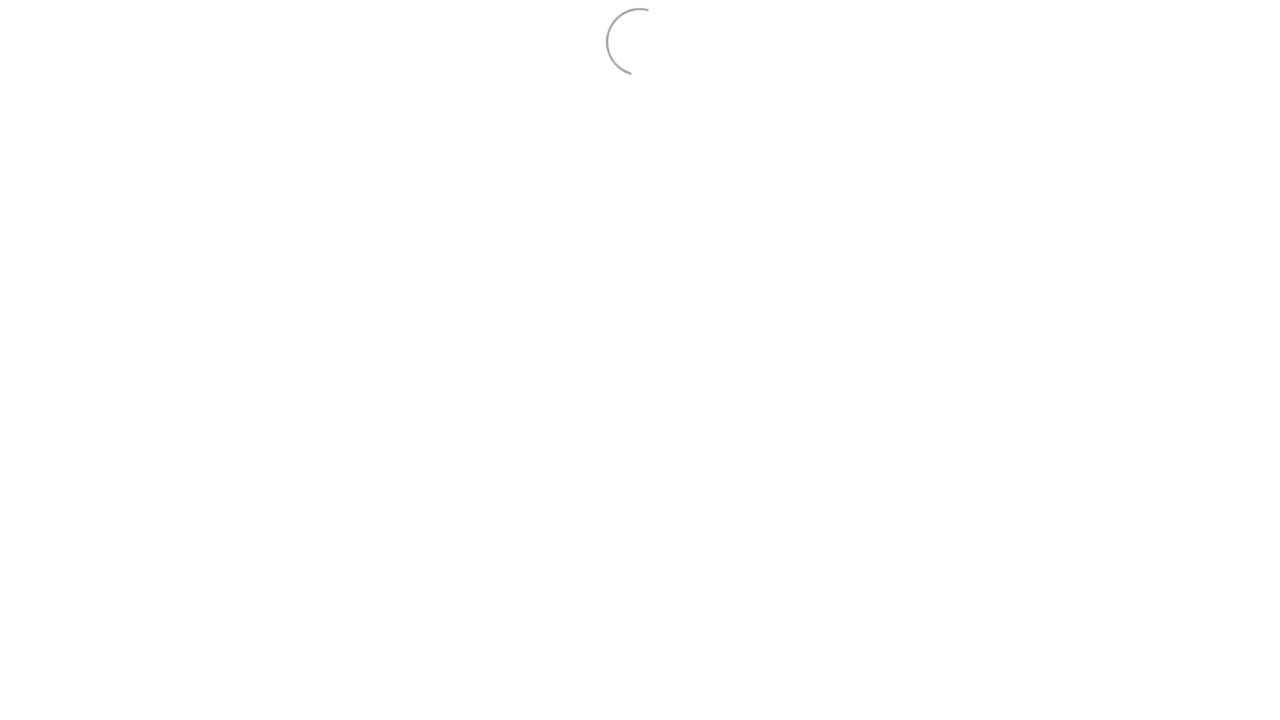

Double-clicked image to toggle from draggable to resizable state at (197, 361) on internal:testid=[data-testid="core__annotation-layer-1"s] >> #draggable
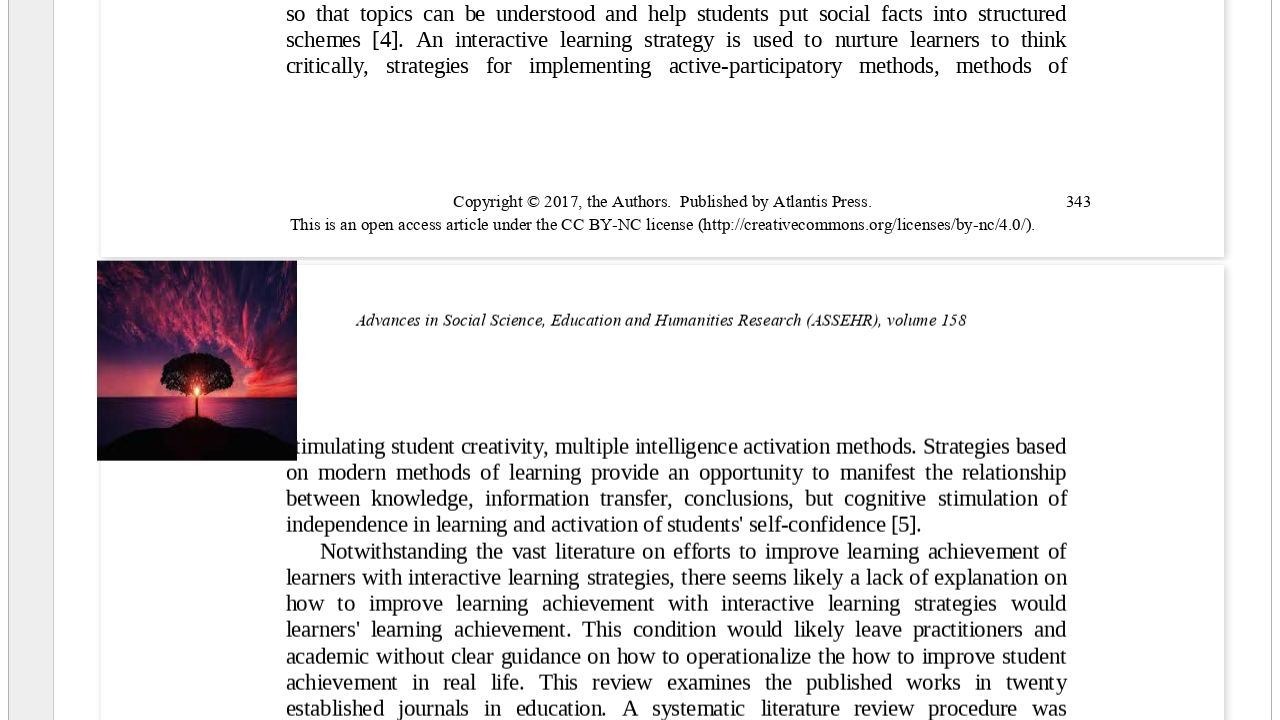

Verified image has 'resizable' CSS class
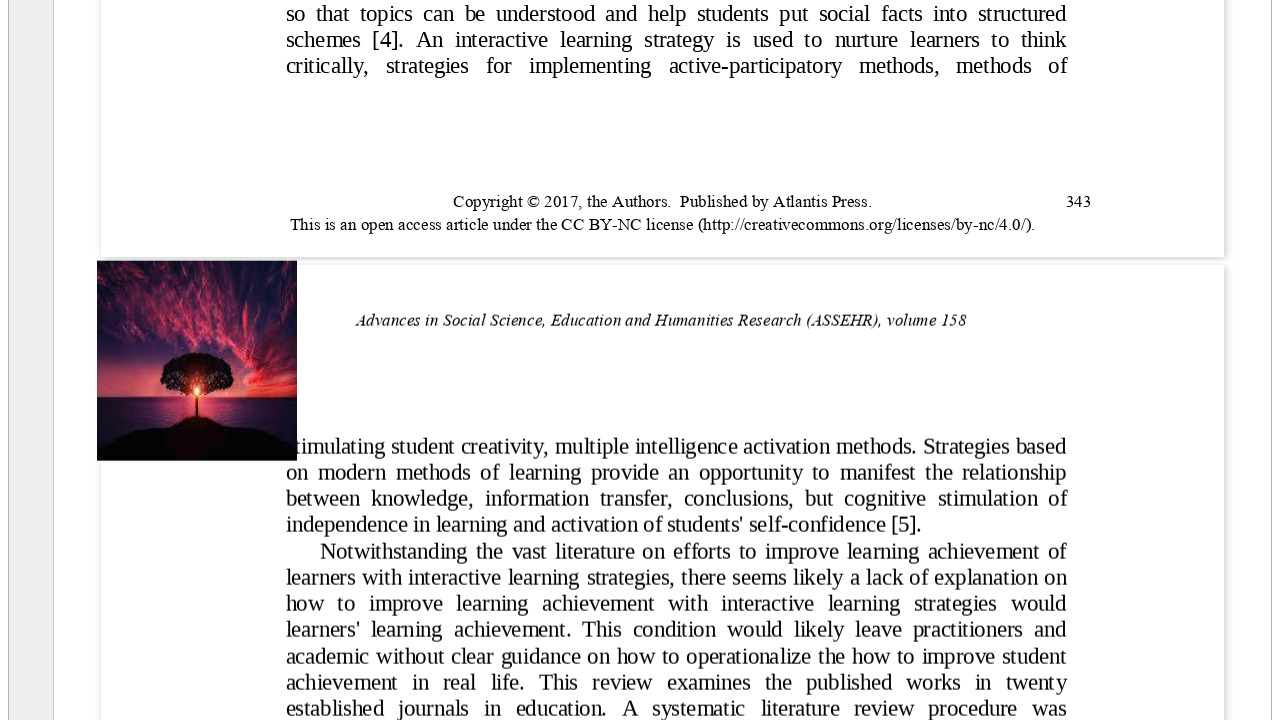

Double-clicked image to toggle from resizable back to draggable state at (197, 361) on internal:testid=[data-testid="core__annotation-layer-1"s] >> #draggable
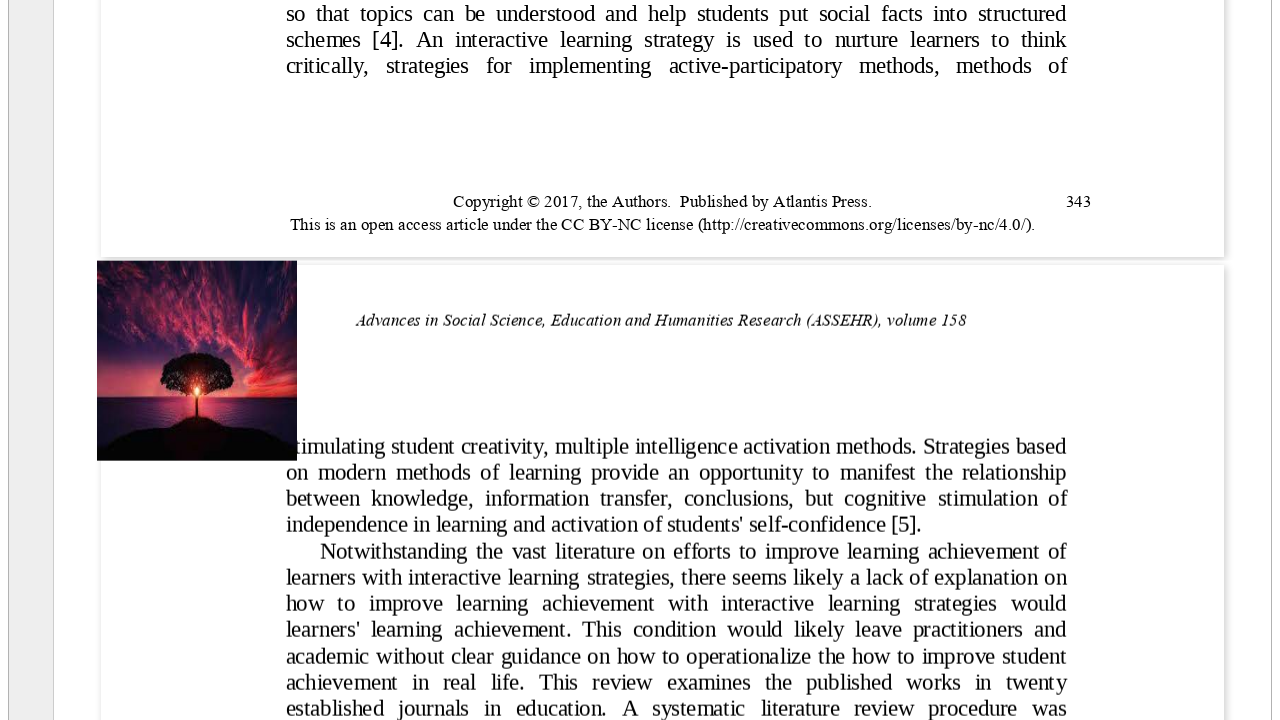

Verified image has 'draggable' CSS class after toggling back
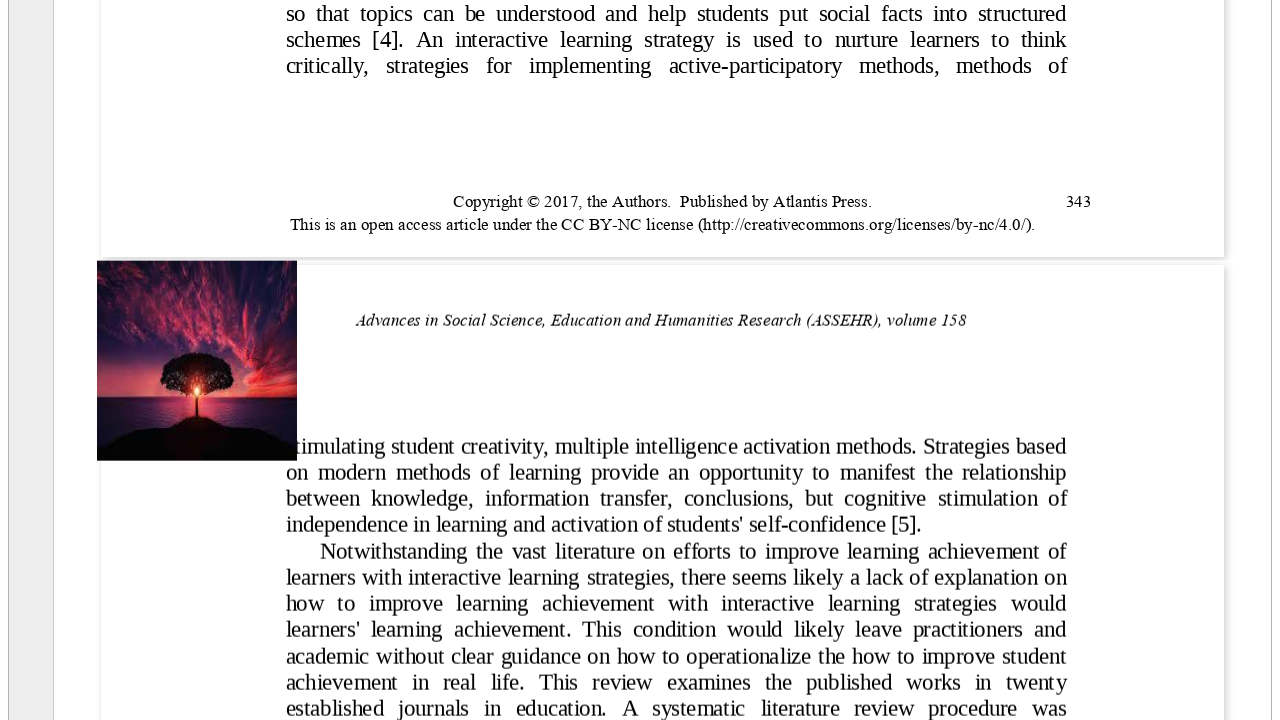

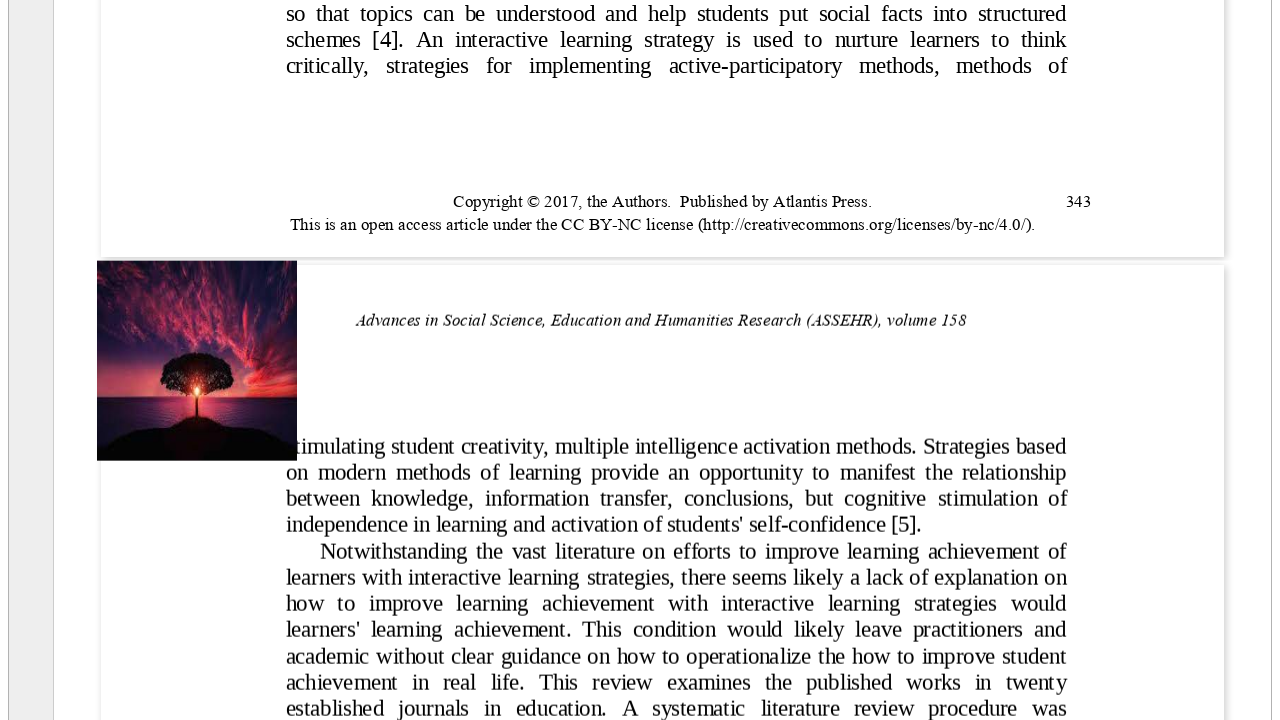